Tests dynamic controls on the page by clicking Remove button to remove an element, verifying the removal message, then clicking Add button to restore it and verifying the restoration message

Starting URL: https://the-internet.herokuapp.com/dynamic_controls

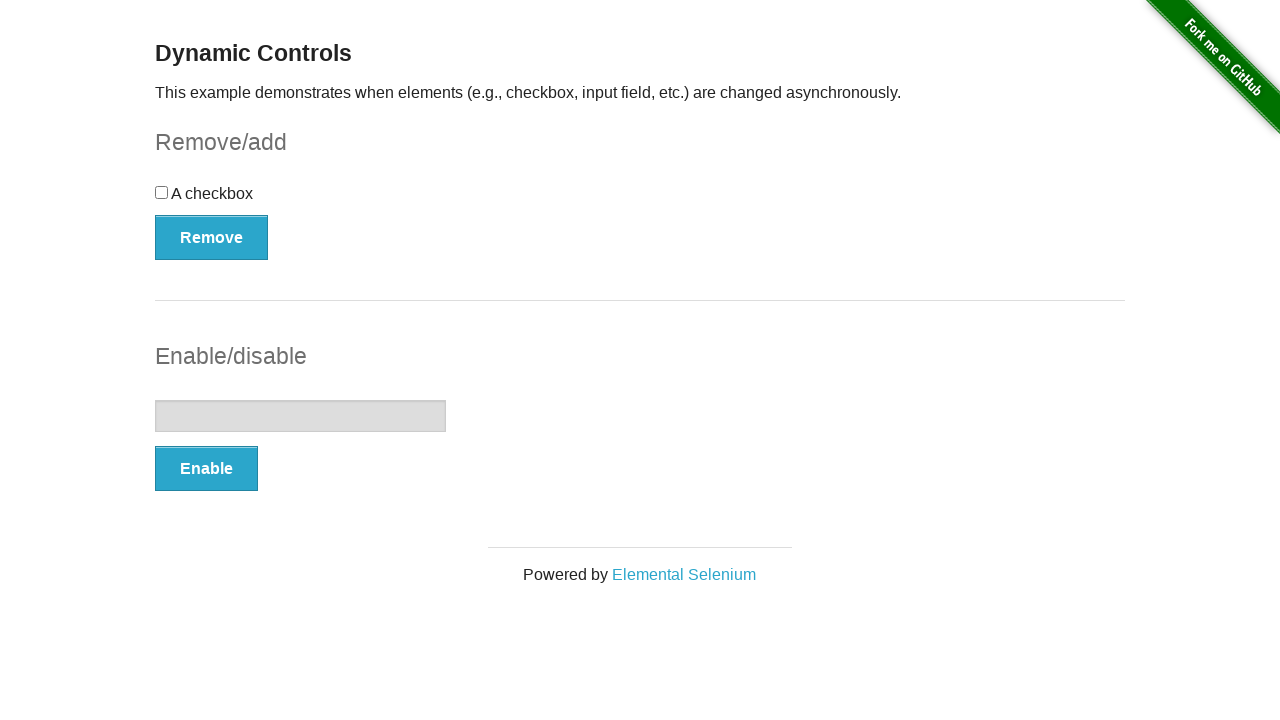

Navigated to dynamic controls page
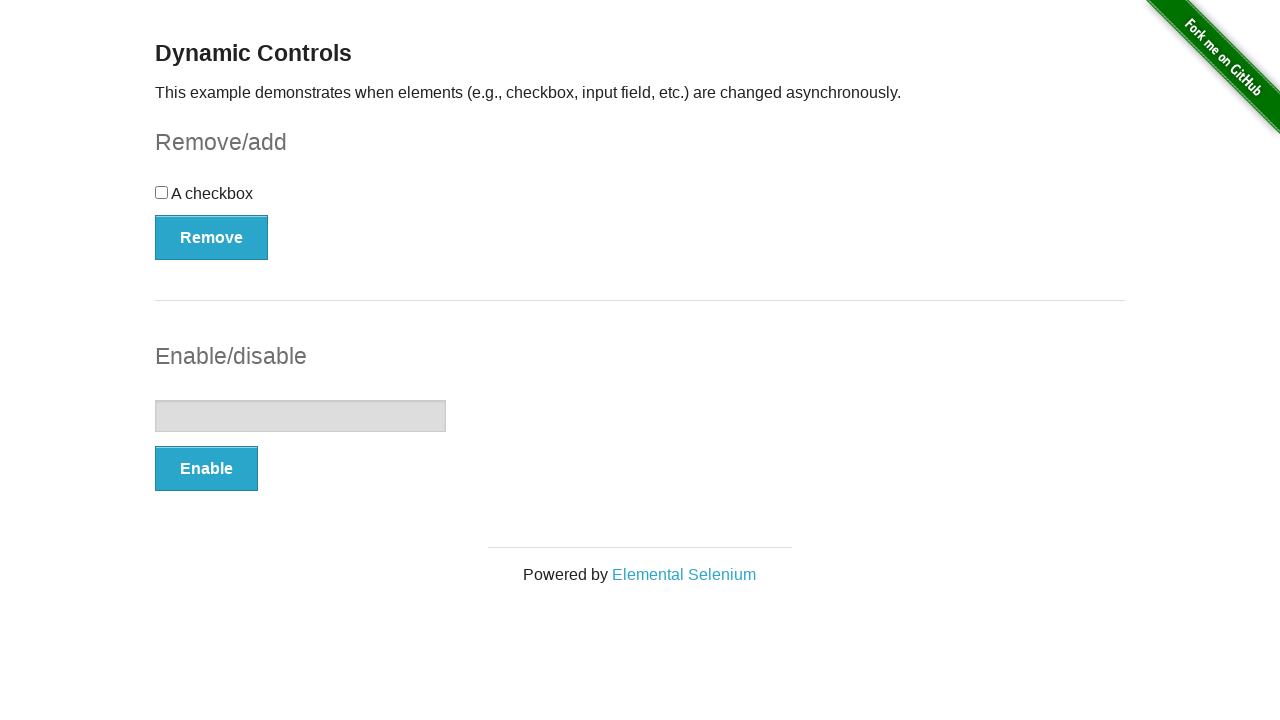

Clicked Remove button to remove the element at (212, 237) on button:has-text('Remove')
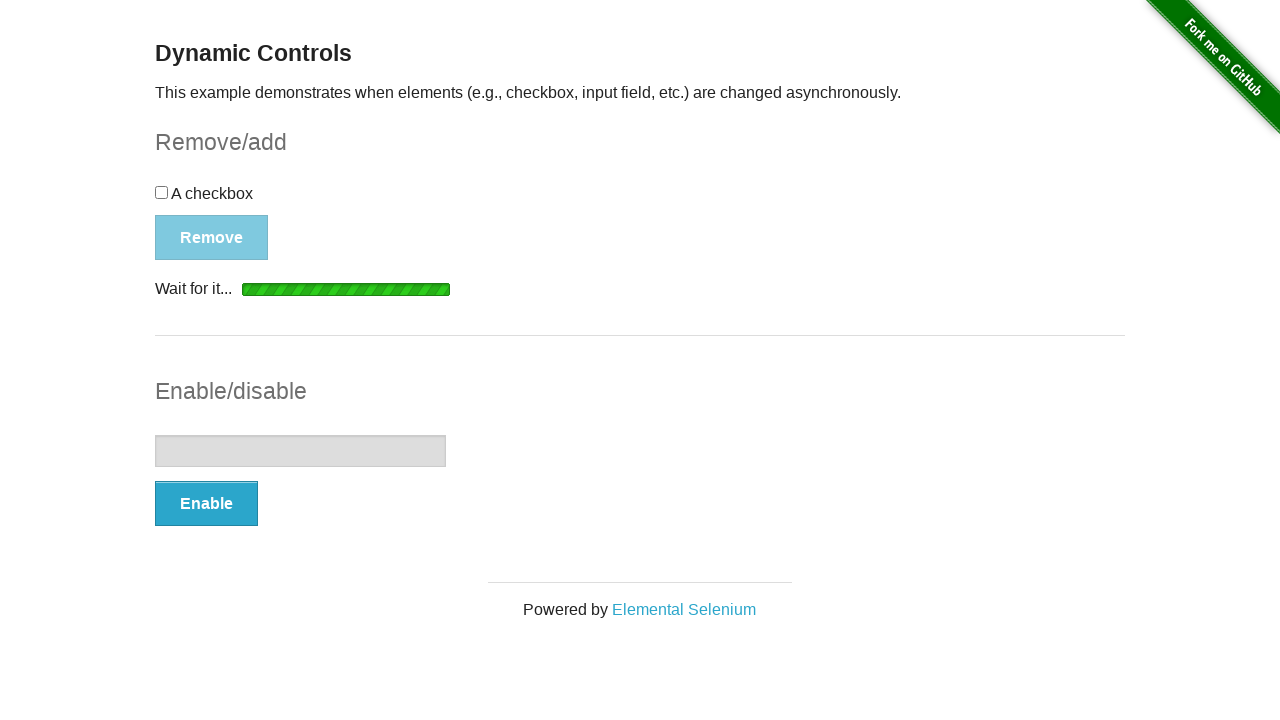

Verified 'It's gone!' removal message appeared
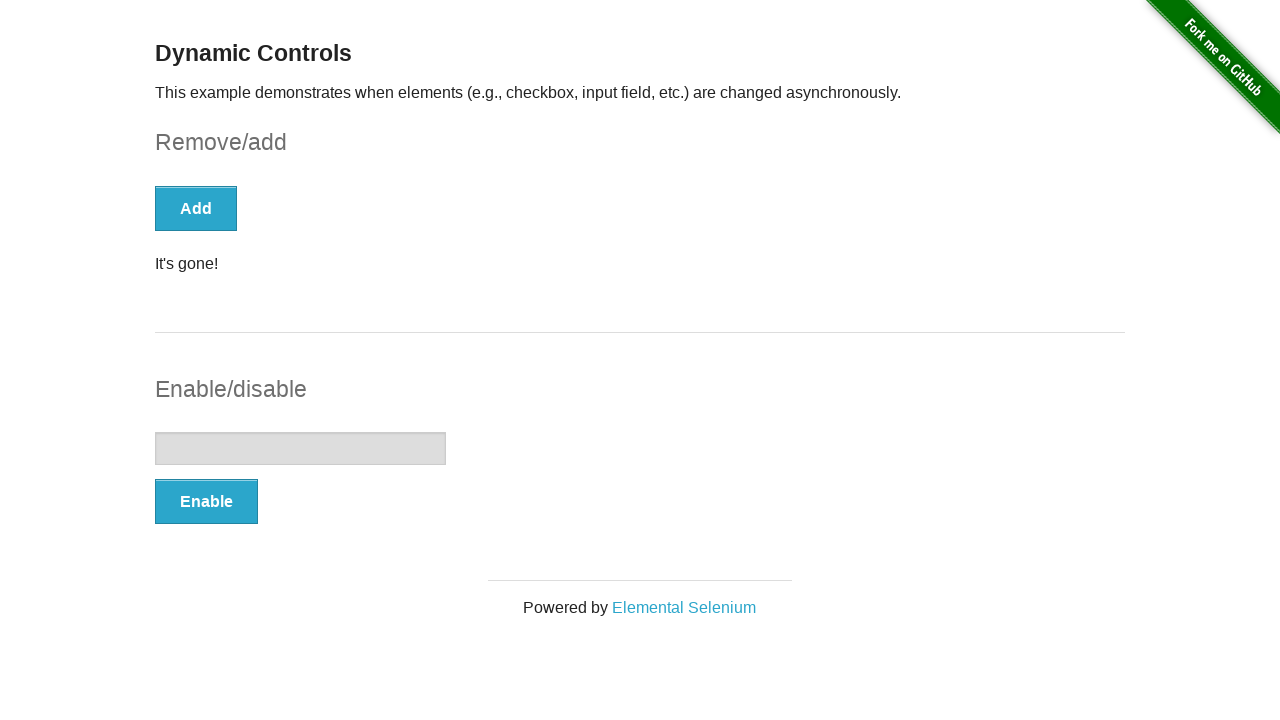

Clicked Add button to restore the element at (196, 208) on button:has-text('Add')
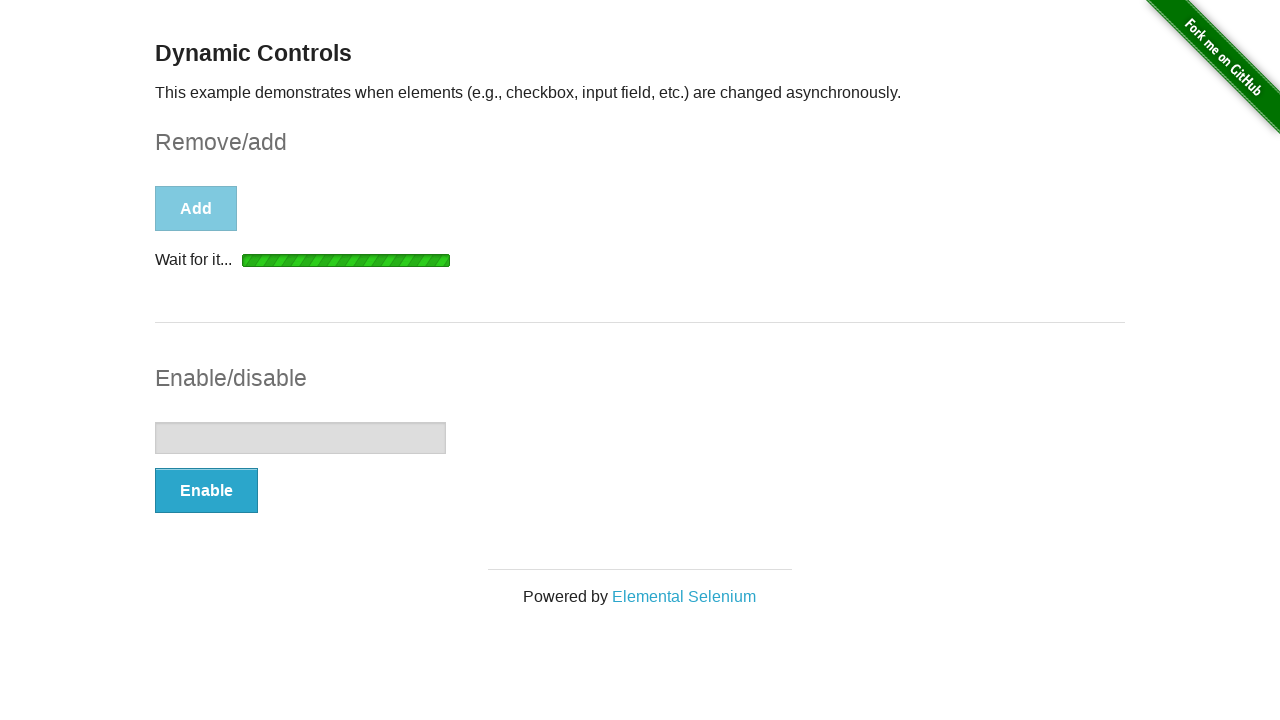

Verified 'It's back!' restoration message appeared
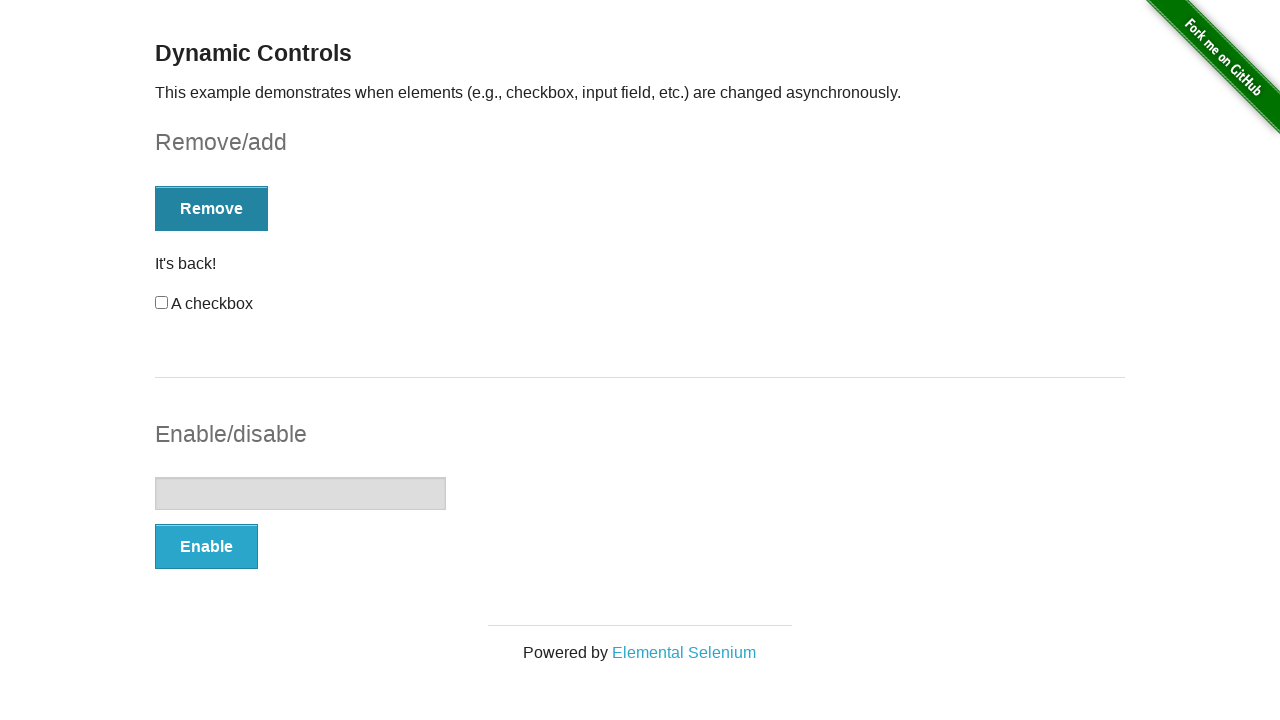

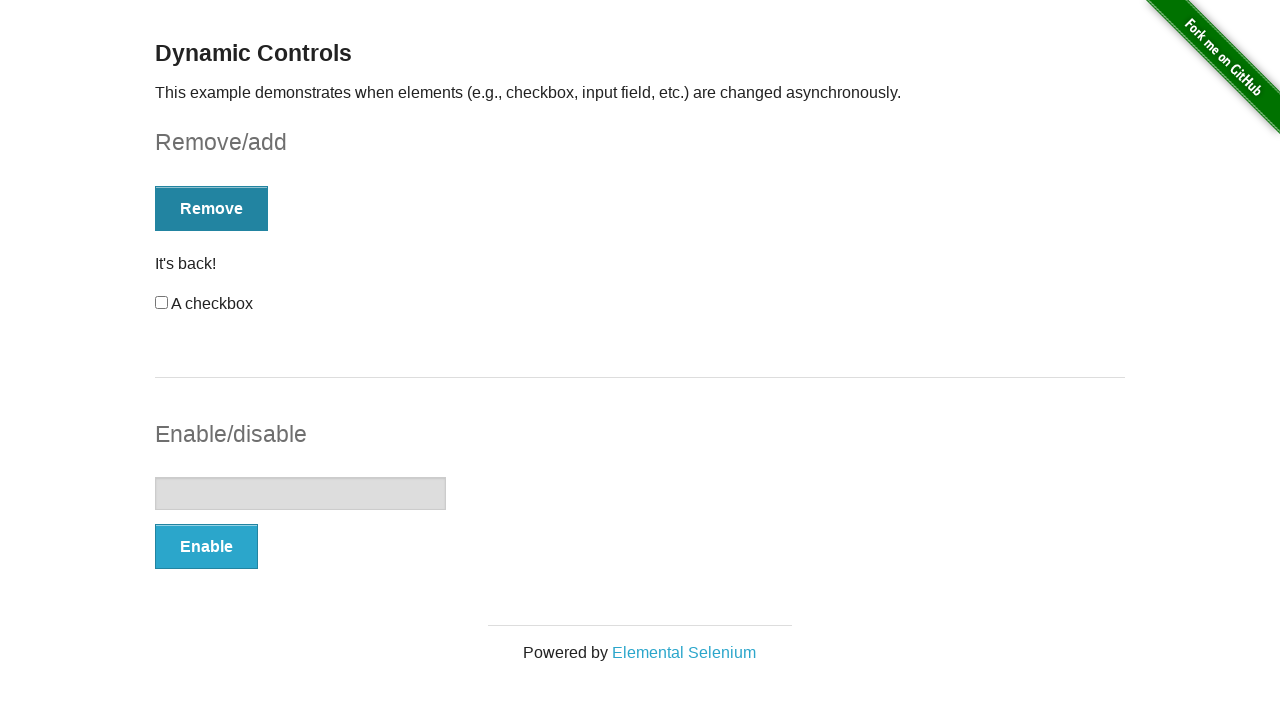